Tests JavaScript alert handling including simple alerts, confirm dialogs (accept and dismiss), and prompt dialogs with text input

Starting URL: https://www.hyrtutorials.com/p/alertsdemo.html

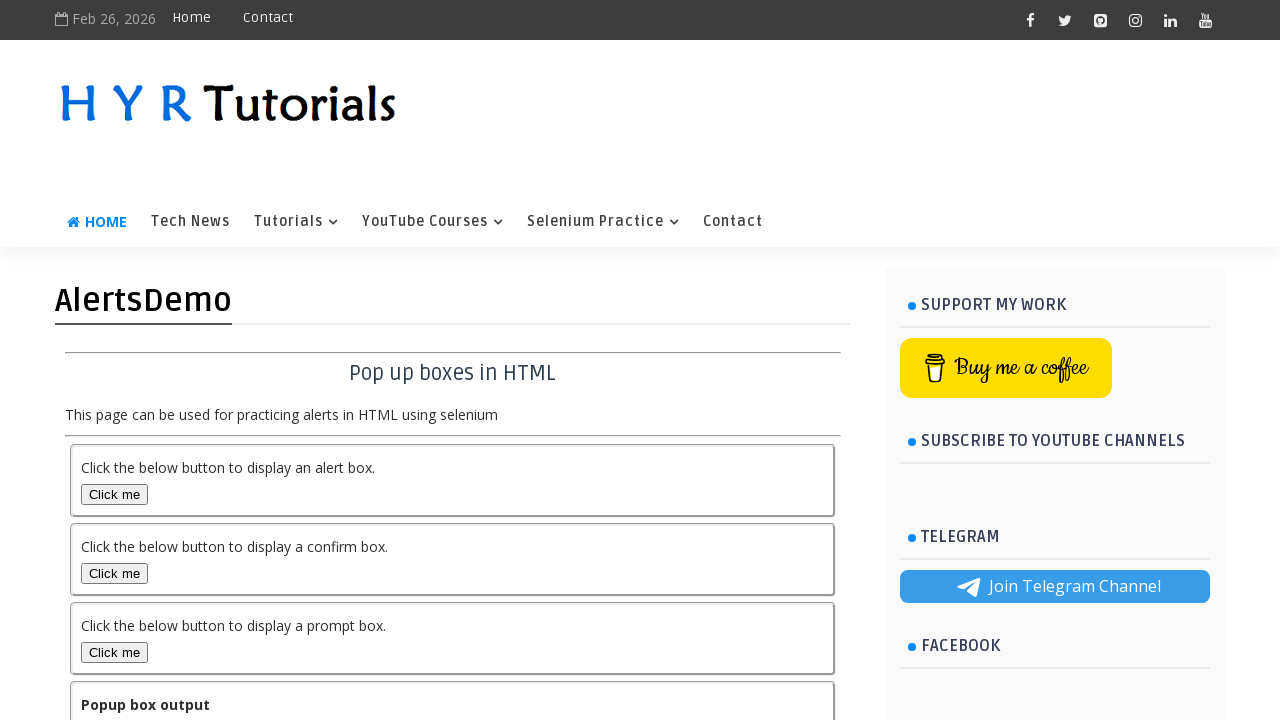

Clicked alert box button at (114, 494) on #alertBox
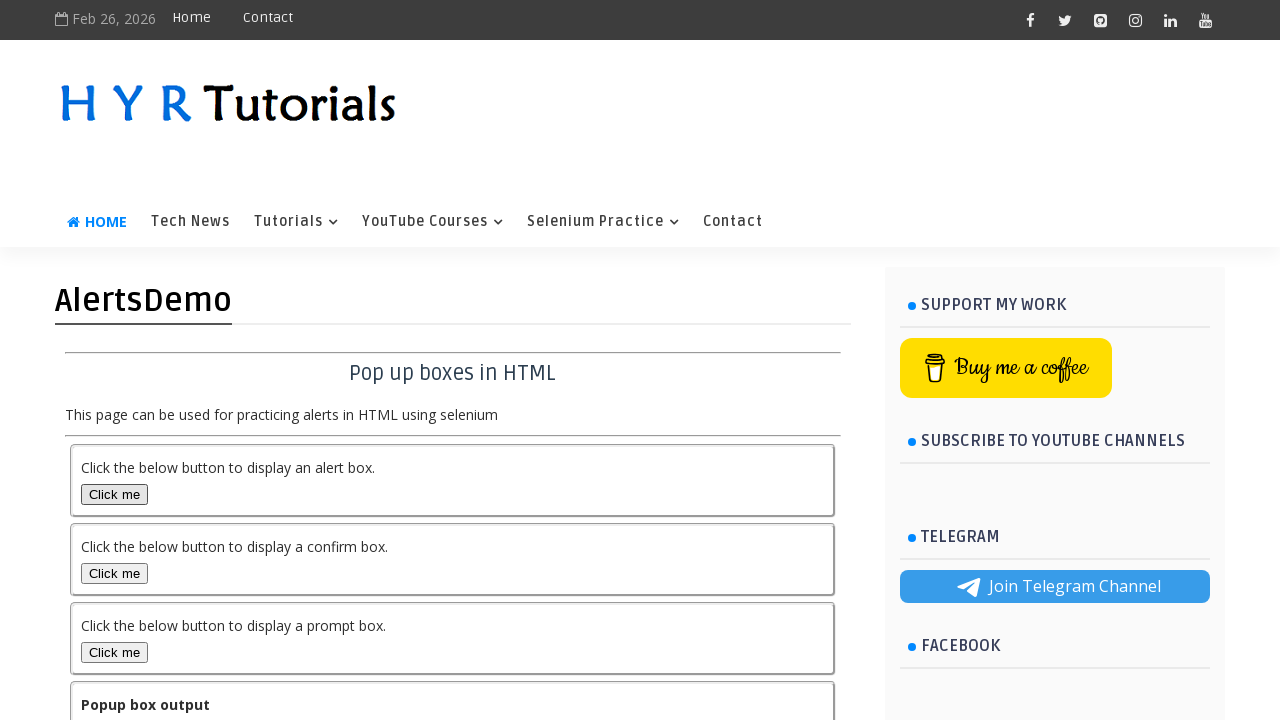

Set up dialog handler to accept alert
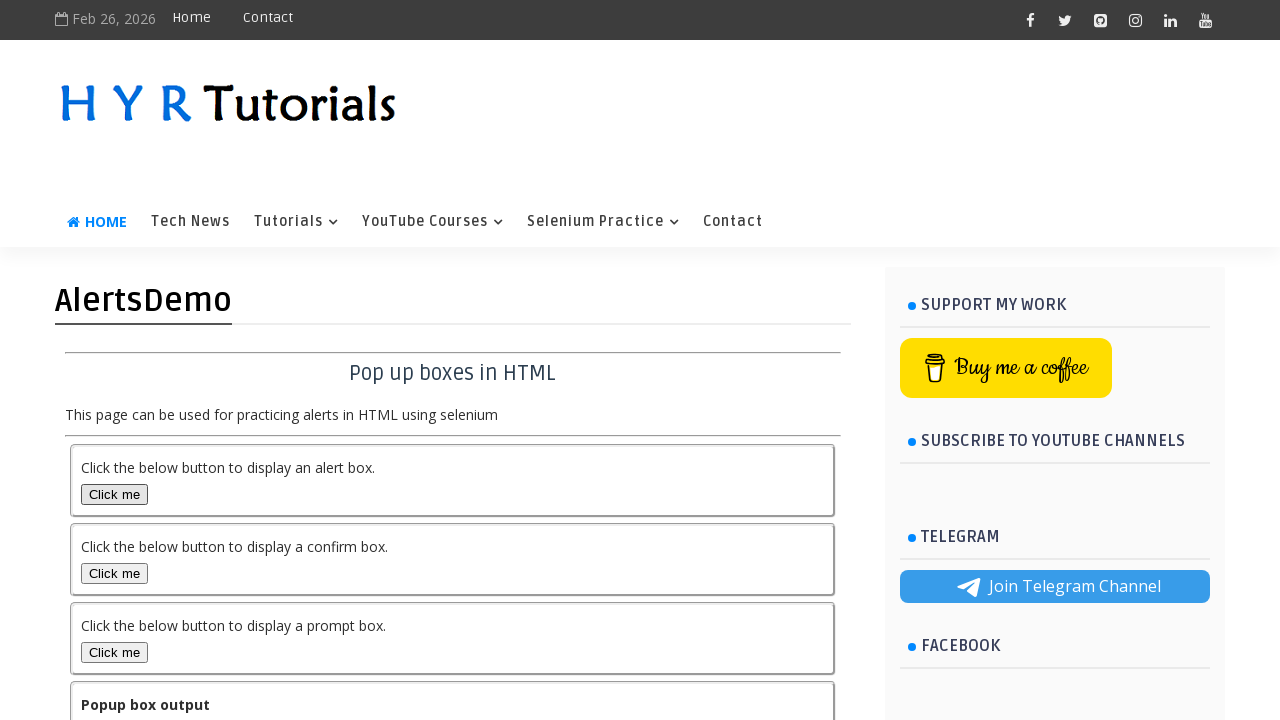

Retrieved output text after accepting alert
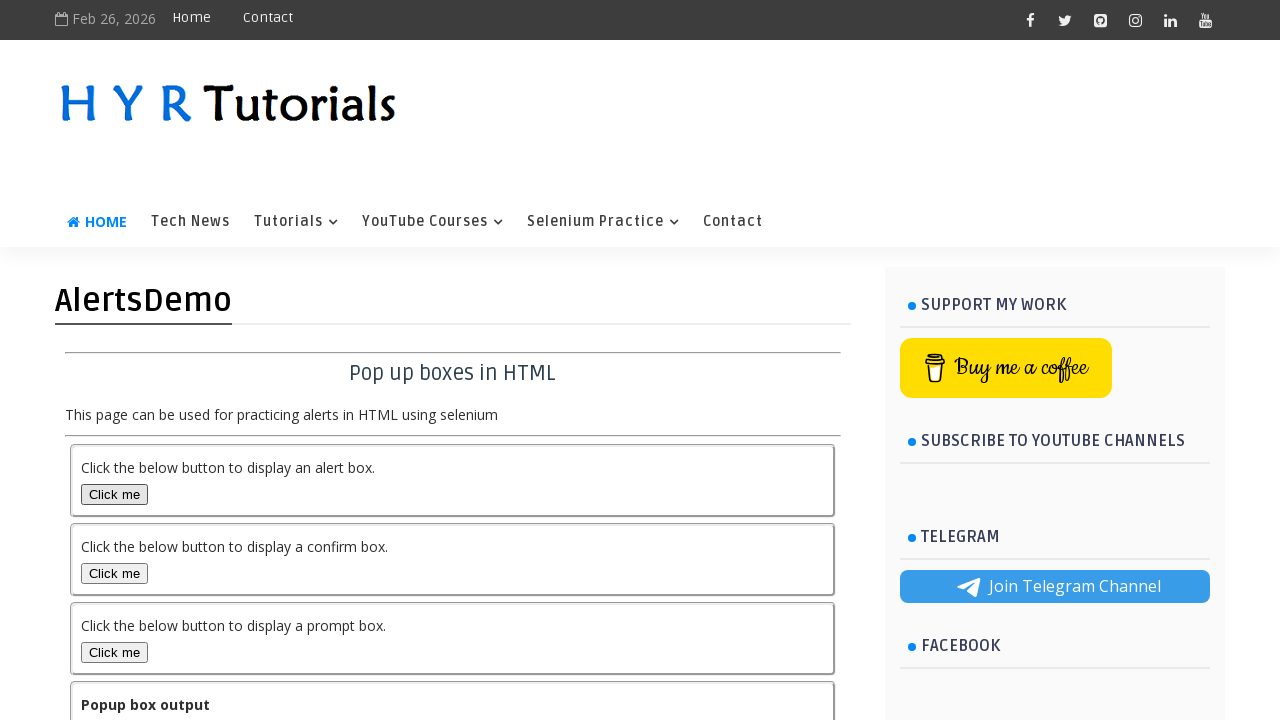

Clicked confirm box button at (114, 573) on #confirmBox
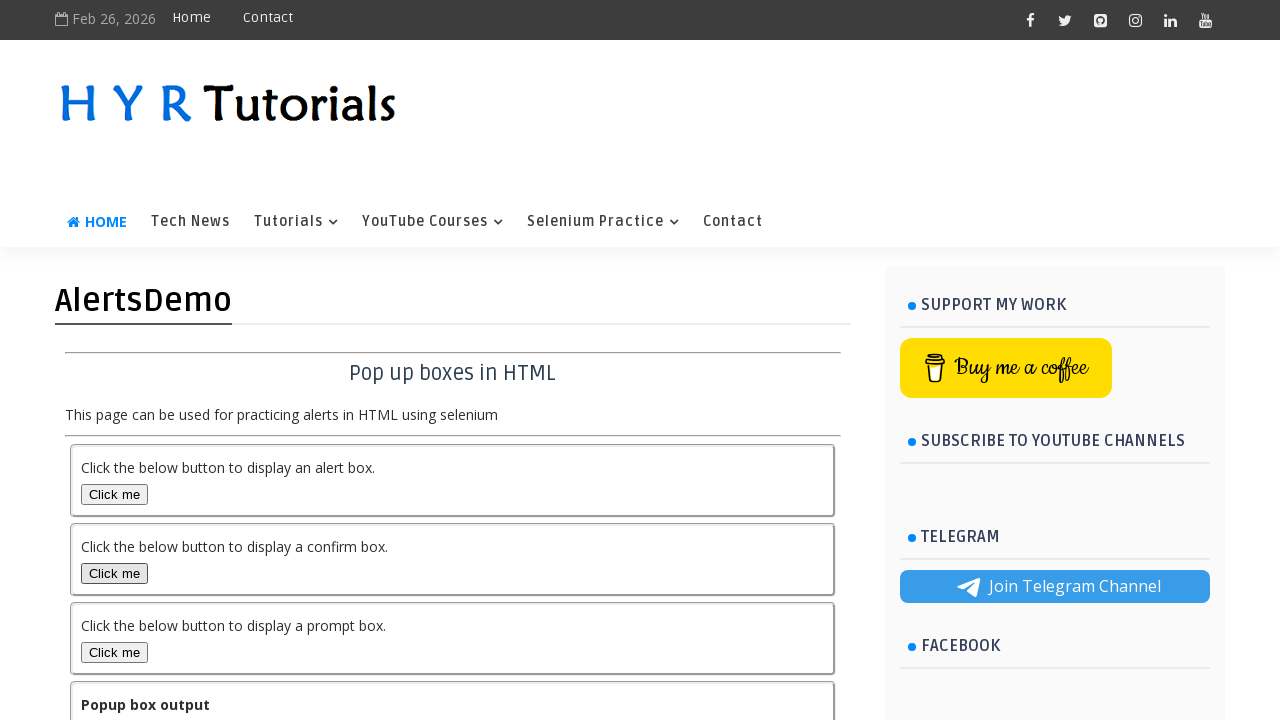

Set up dialog handler to accept confirm dialog
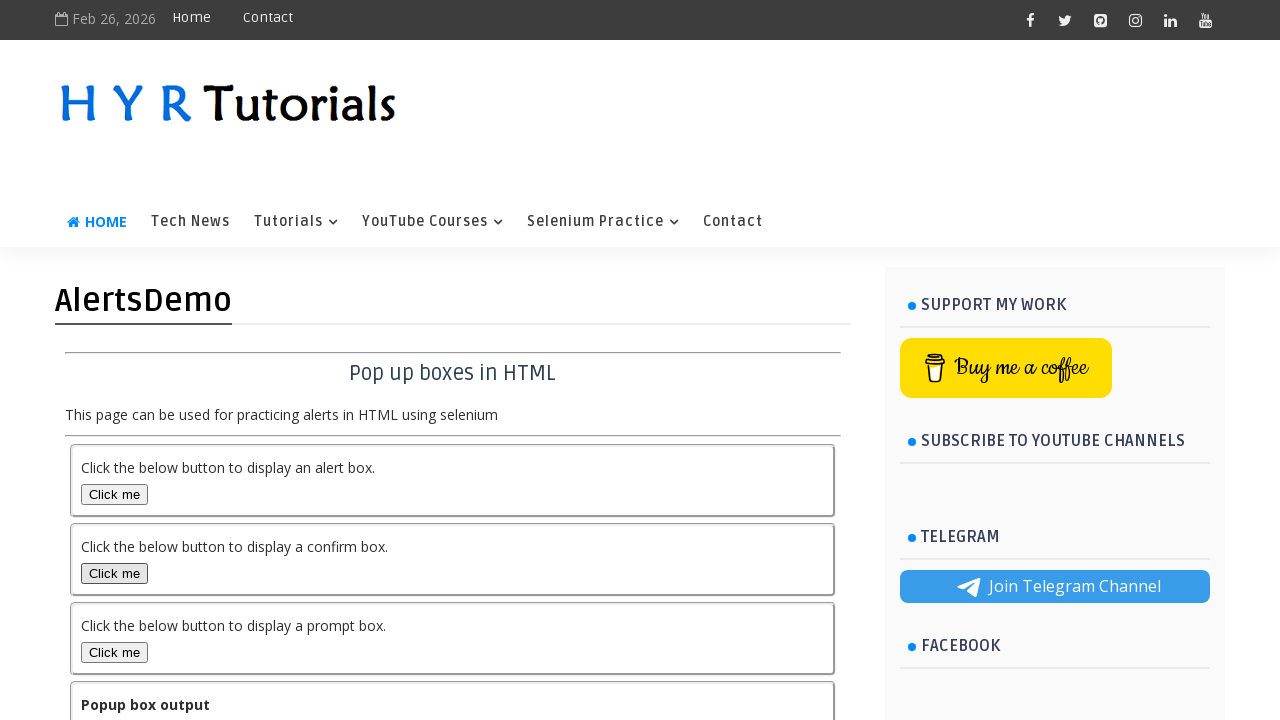

Retrieved output text after accepting confirm dialog
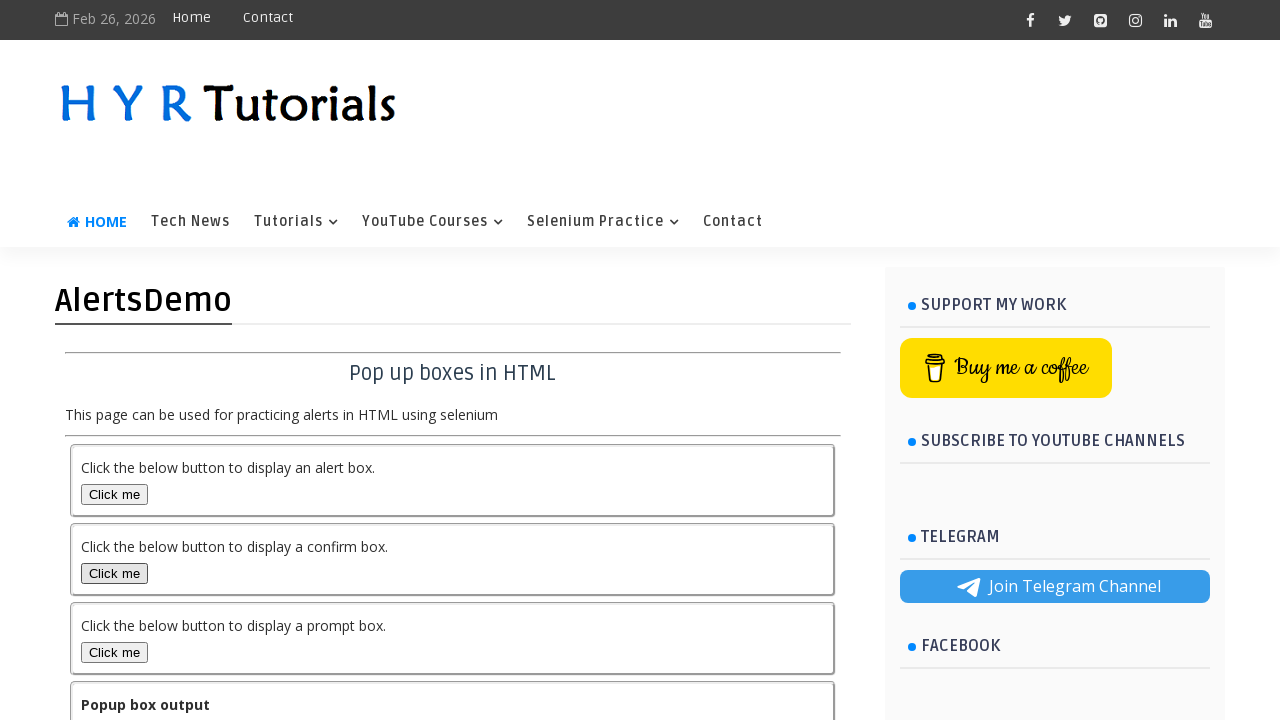

Clicked confirm box button again at (114, 573) on #confirmBox
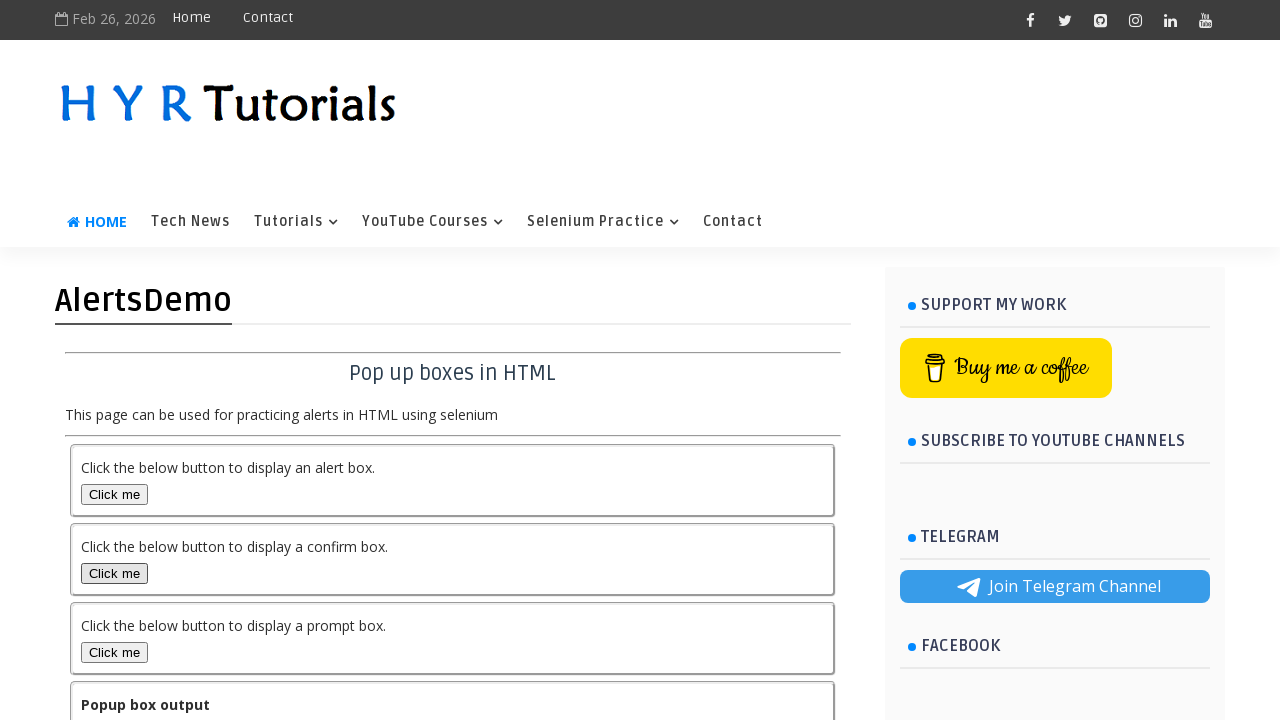

Set up dialog handler to dismiss confirm dialog
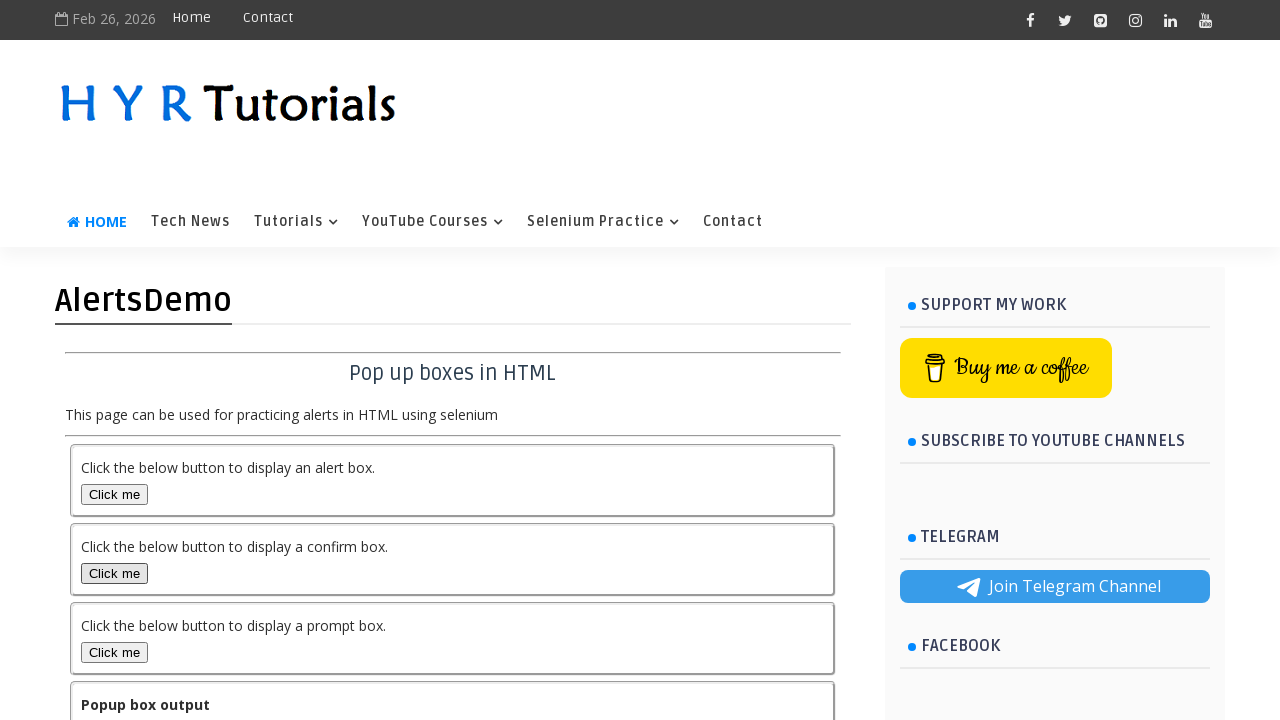

Retrieved output text after dismissing confirm dialog
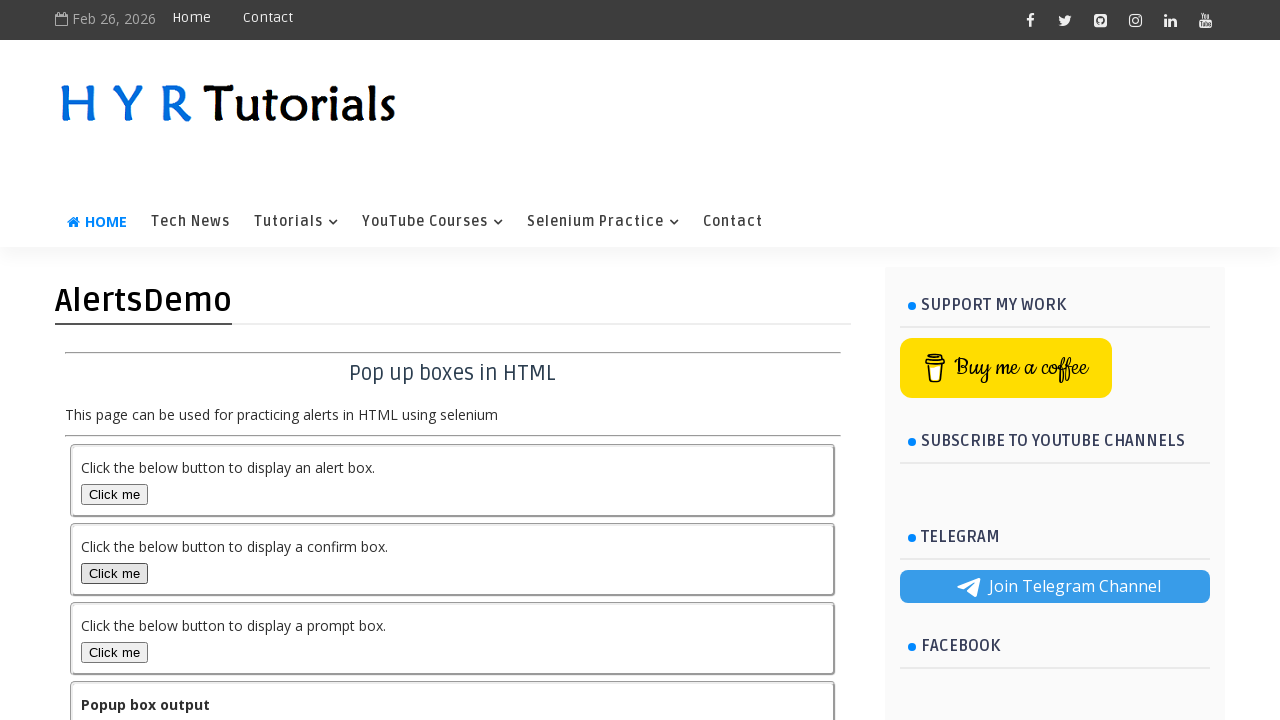

Clicked prompt box button at (114, 652) on #promptBox
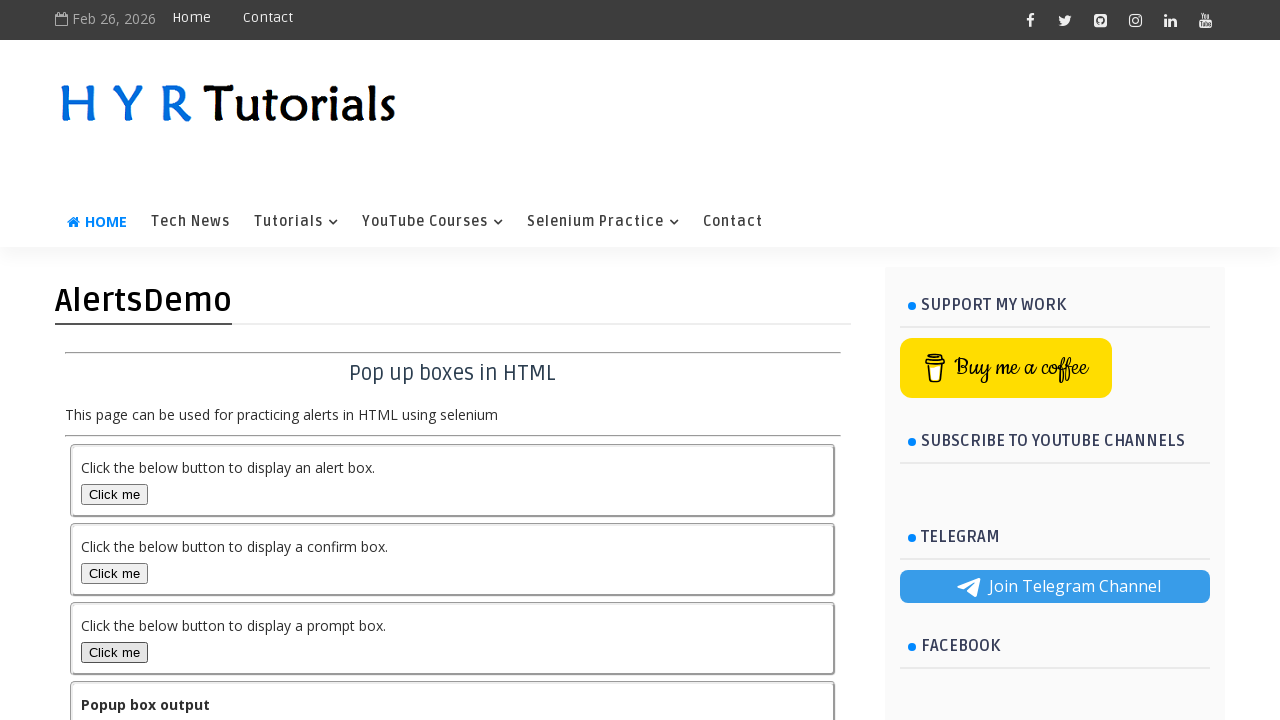

Set up dialog handler to accept prompt with text input
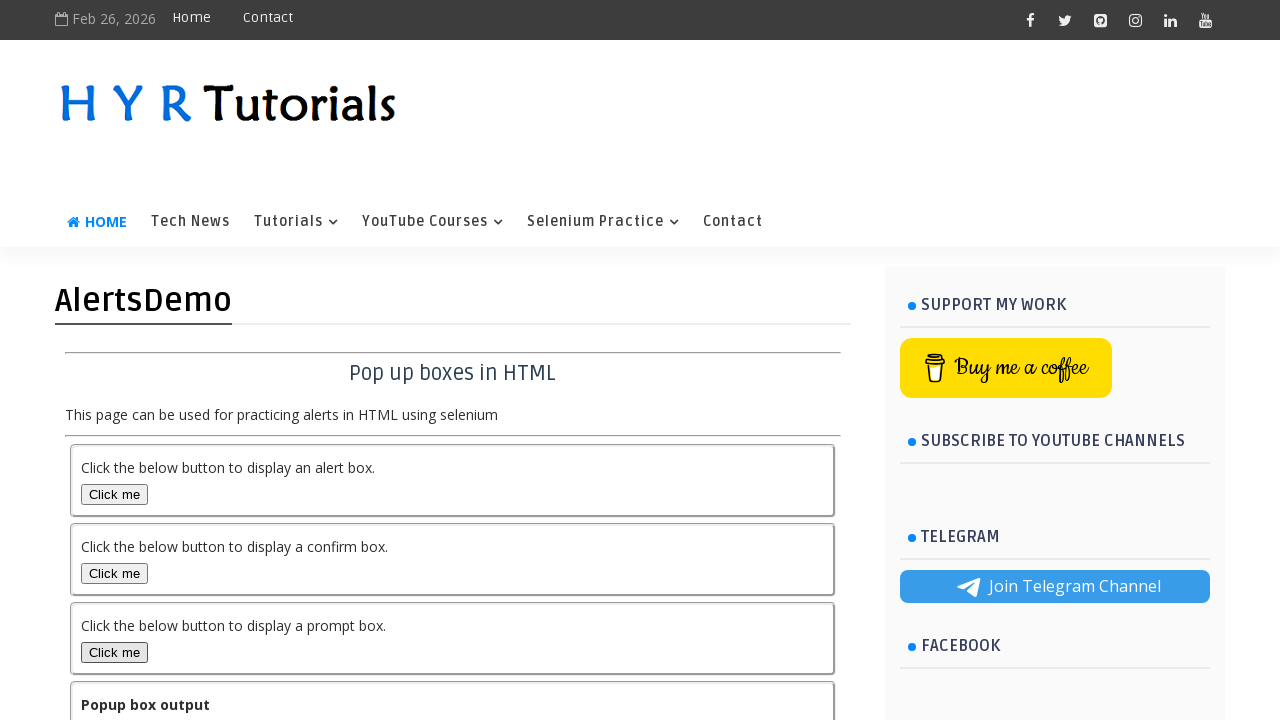

Retrieved output text after accepting prompt with user input
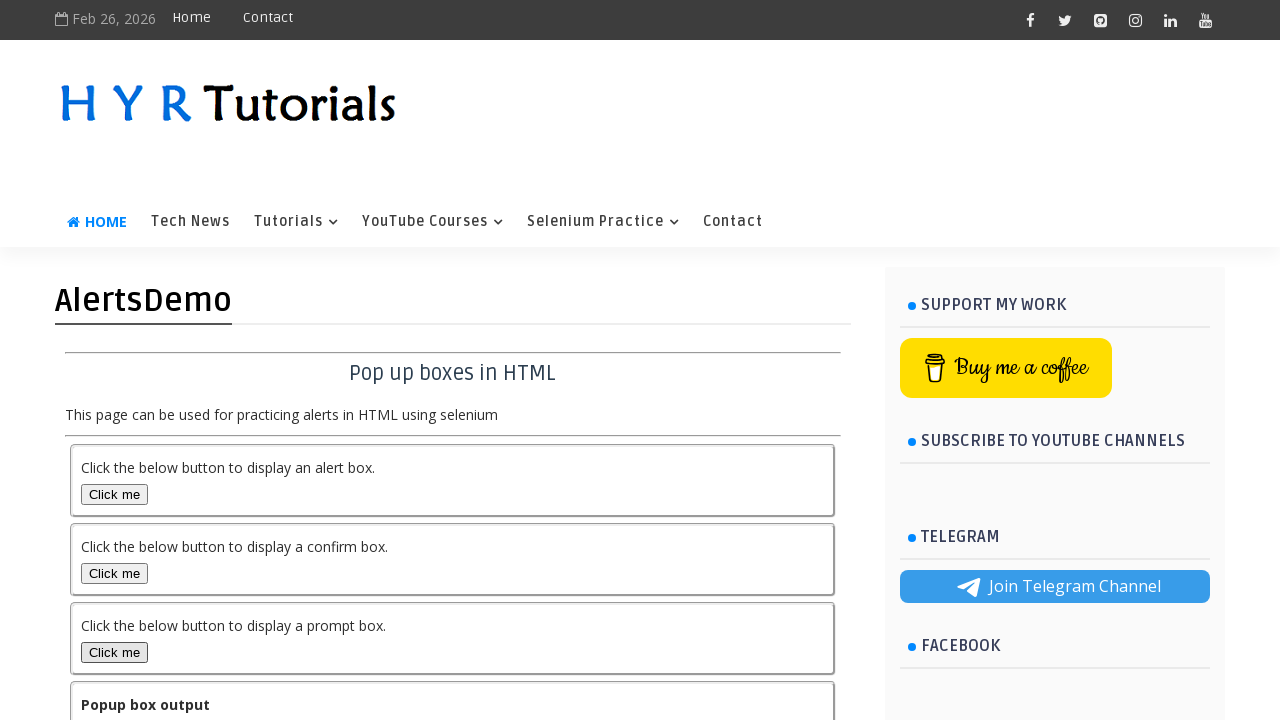

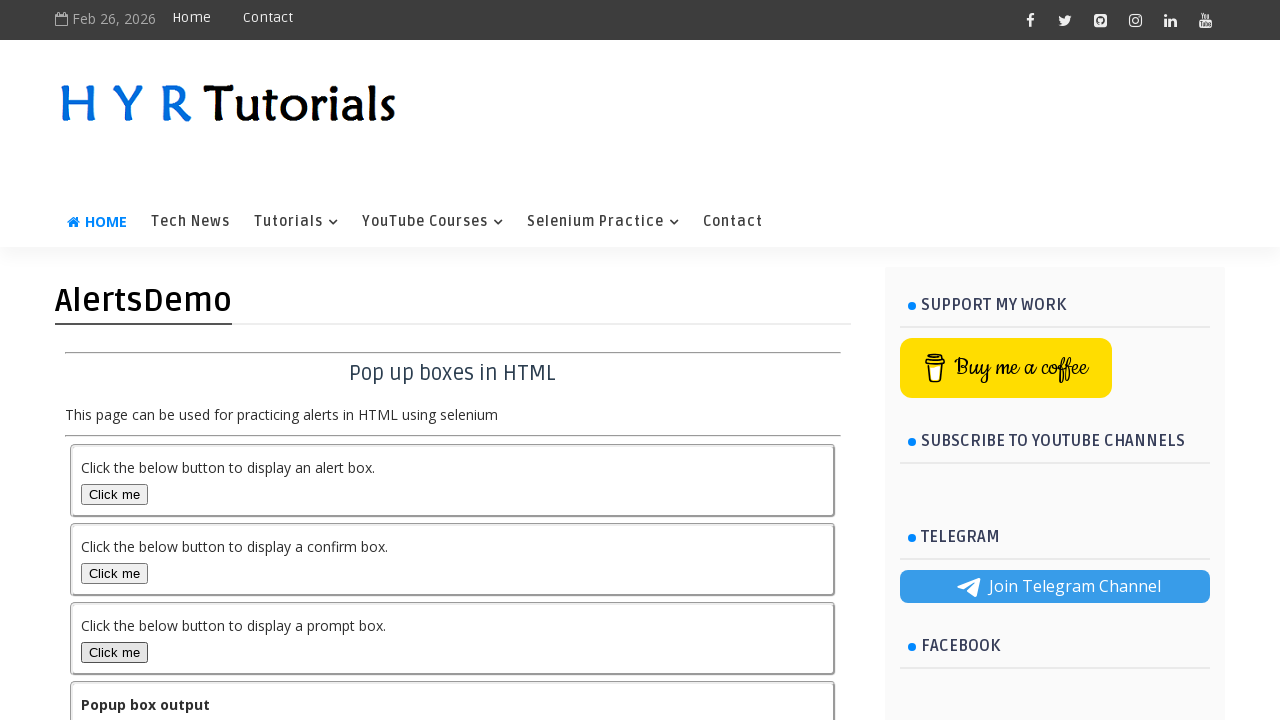